Tests drag and drop functionality by dragging element A to element B position

Starting URL: http://the-internet.herokuapp.com/drag_and_drop

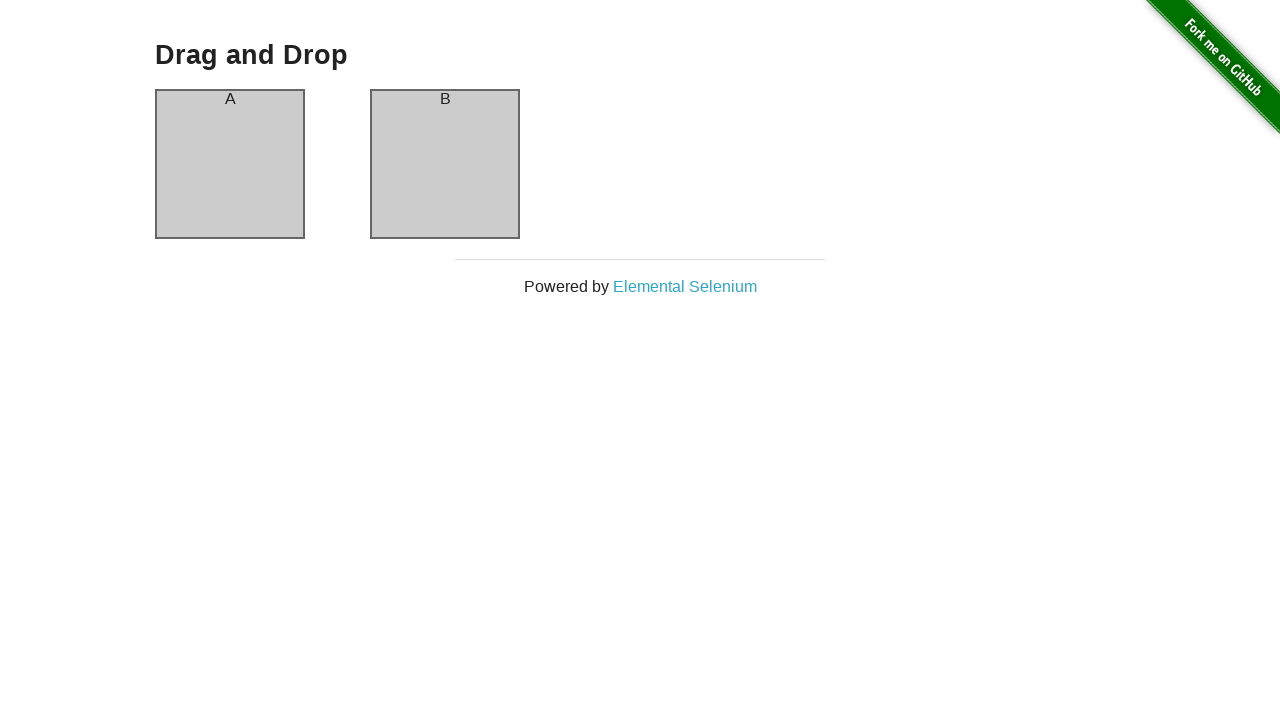

Located element A (column-a)
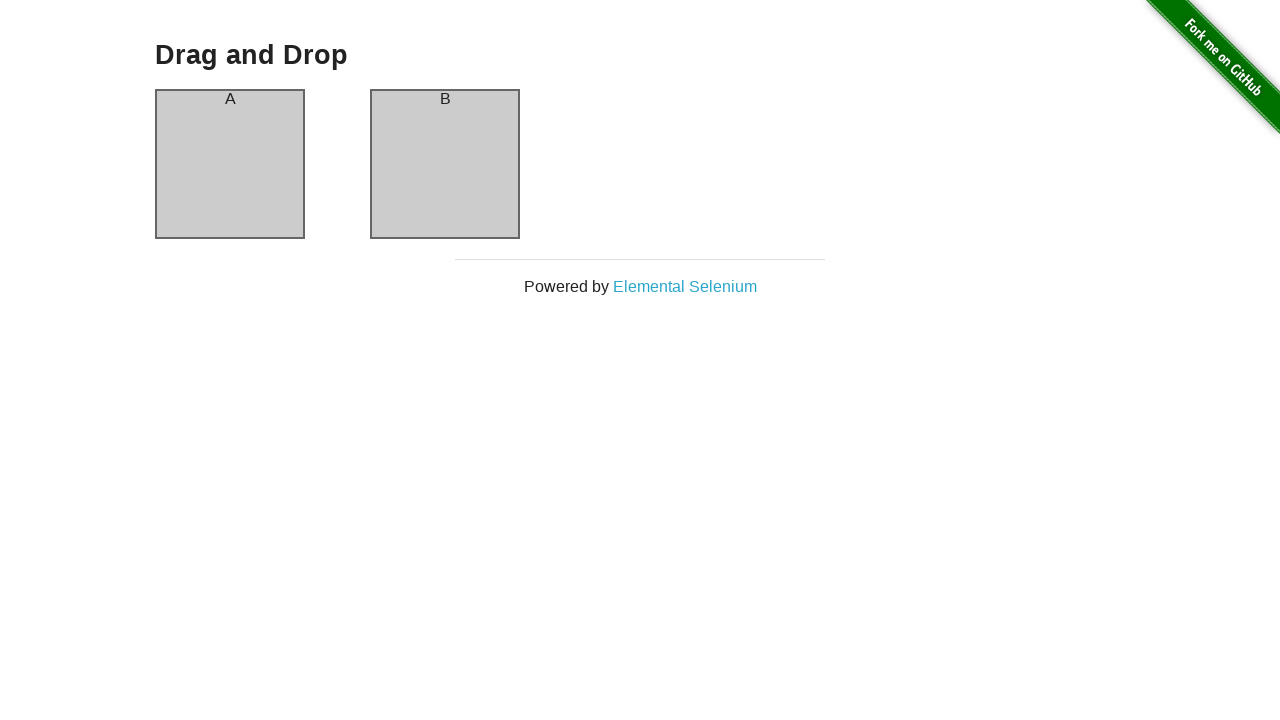

Located element B (column-b)
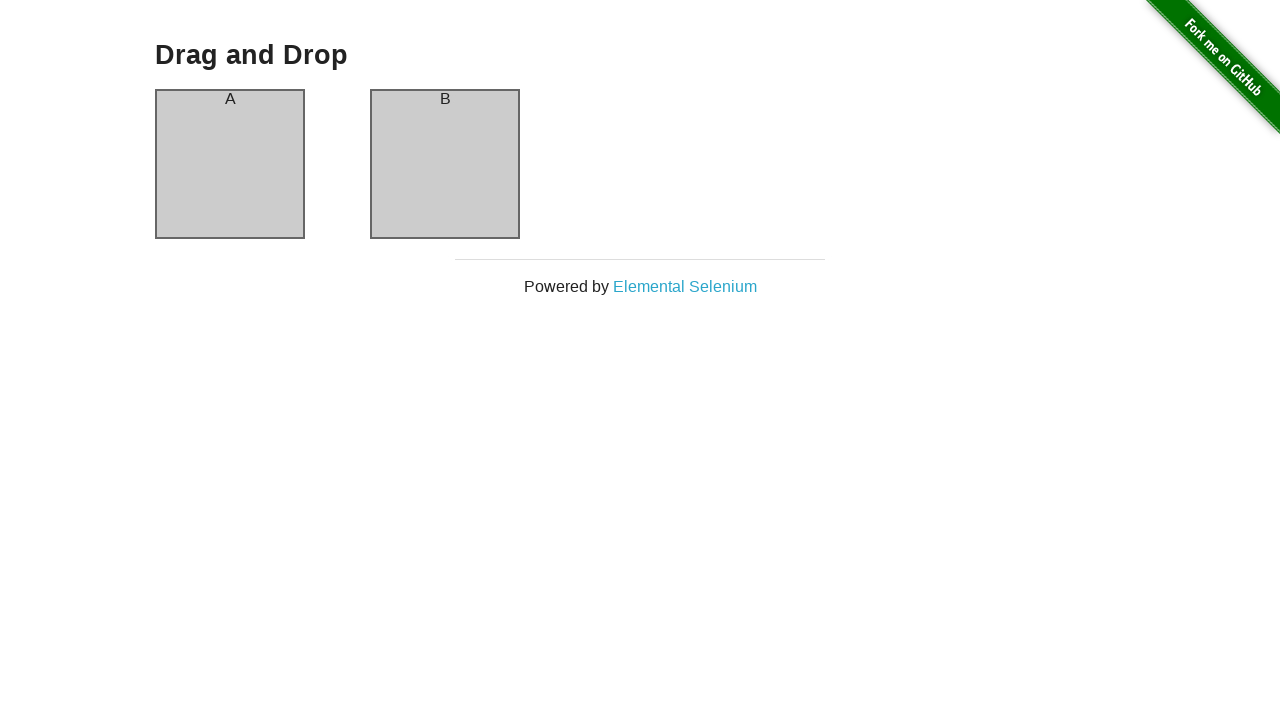

Dragged element A to element B position at (445, 164)
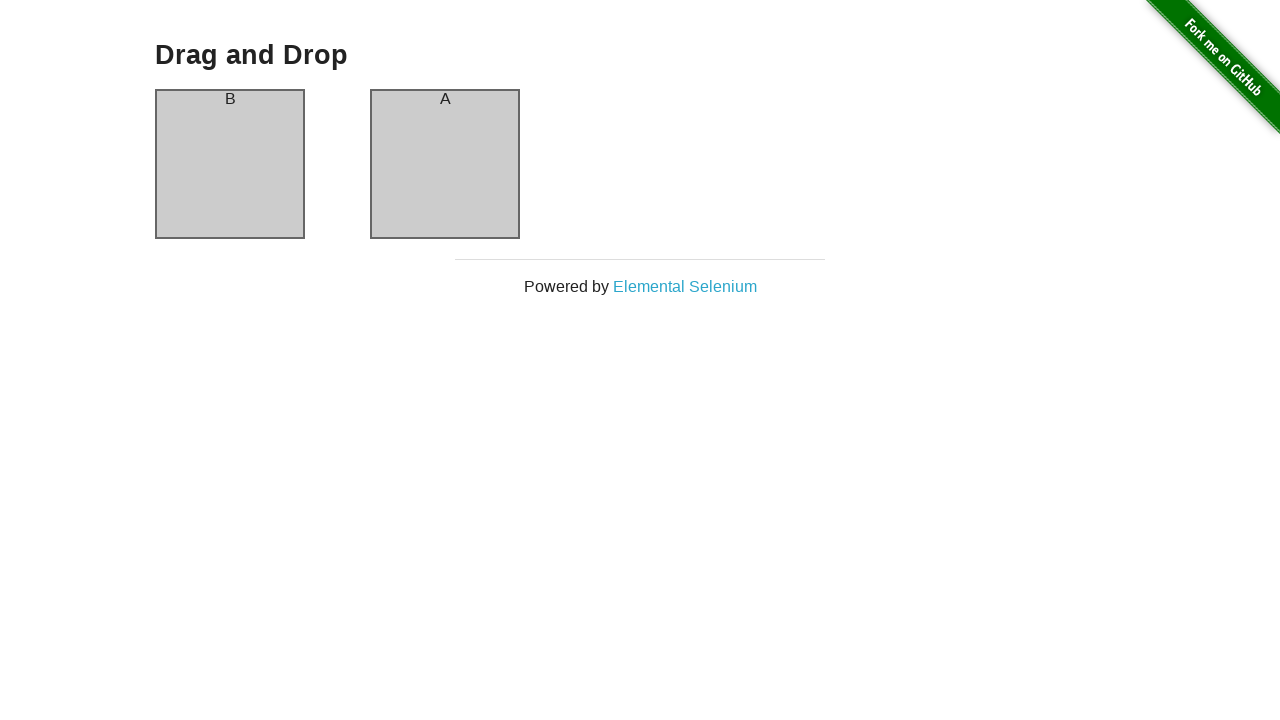

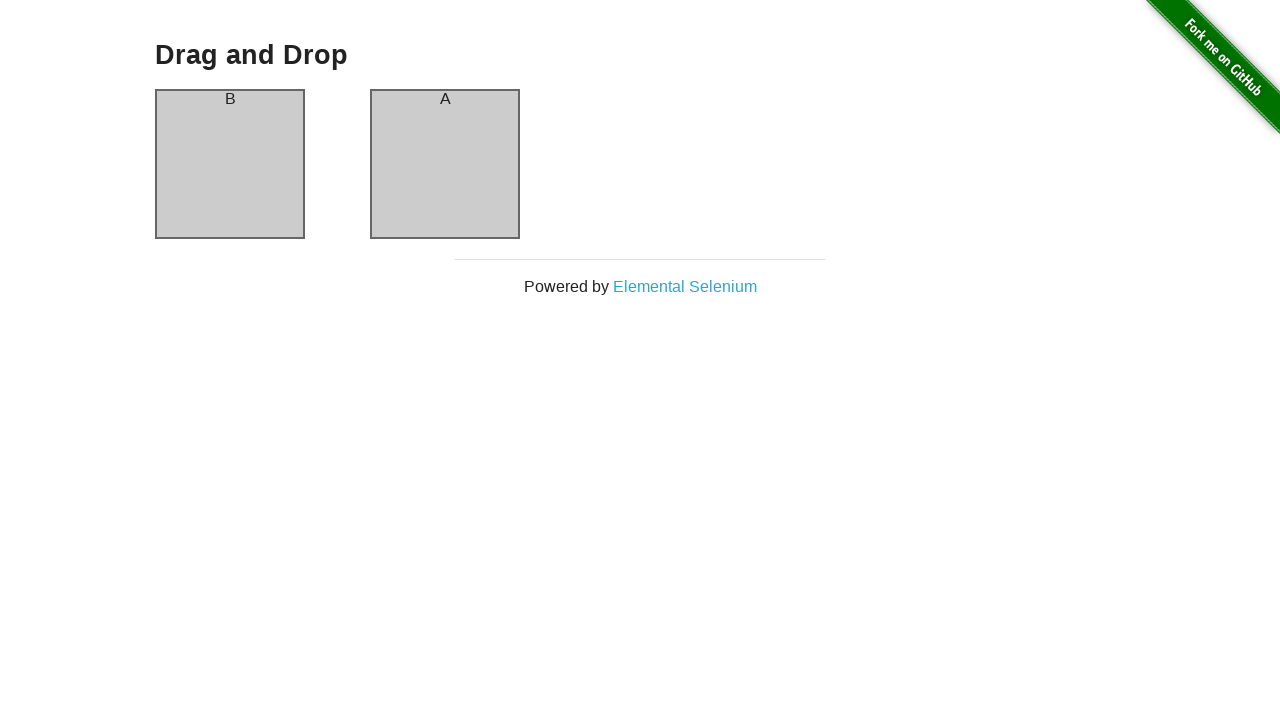